Navigates through pagination to find and verify the Carrot vegetable entry in the pricing table

Starting URL: https://rahulshettyacademy.com/seleniumPractise/#/offers

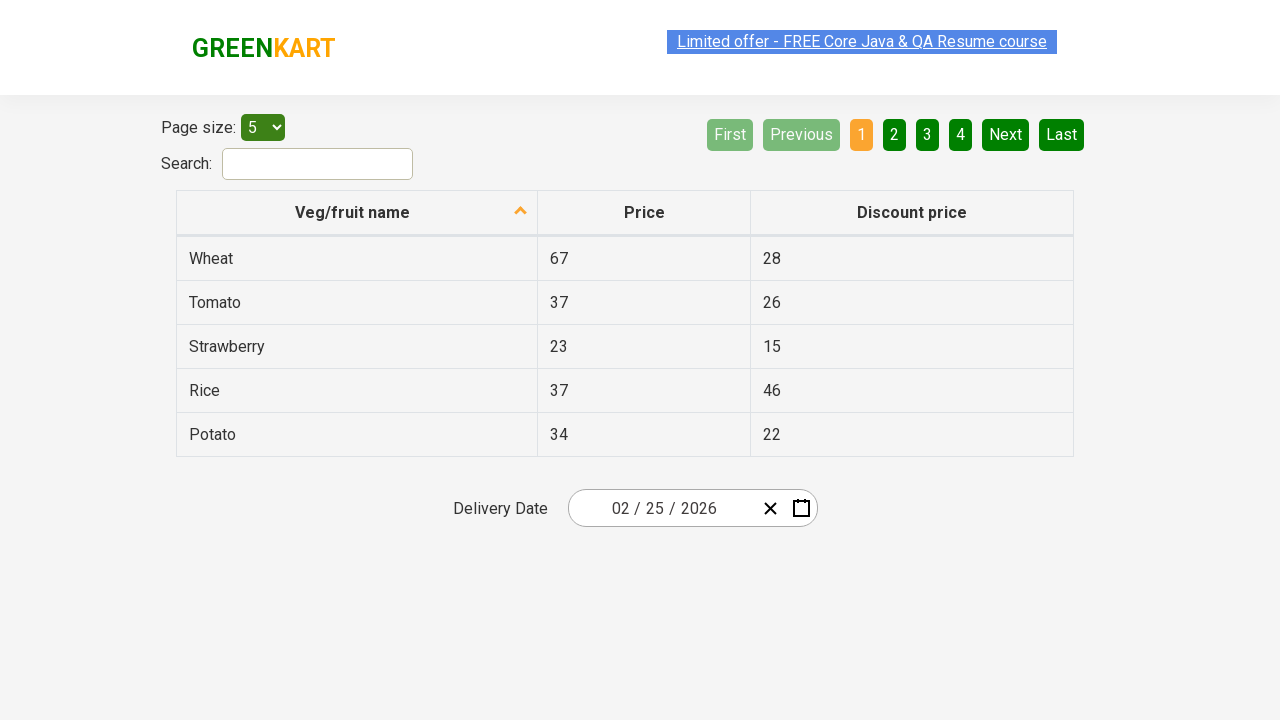

Located all vegetable cells in current table page
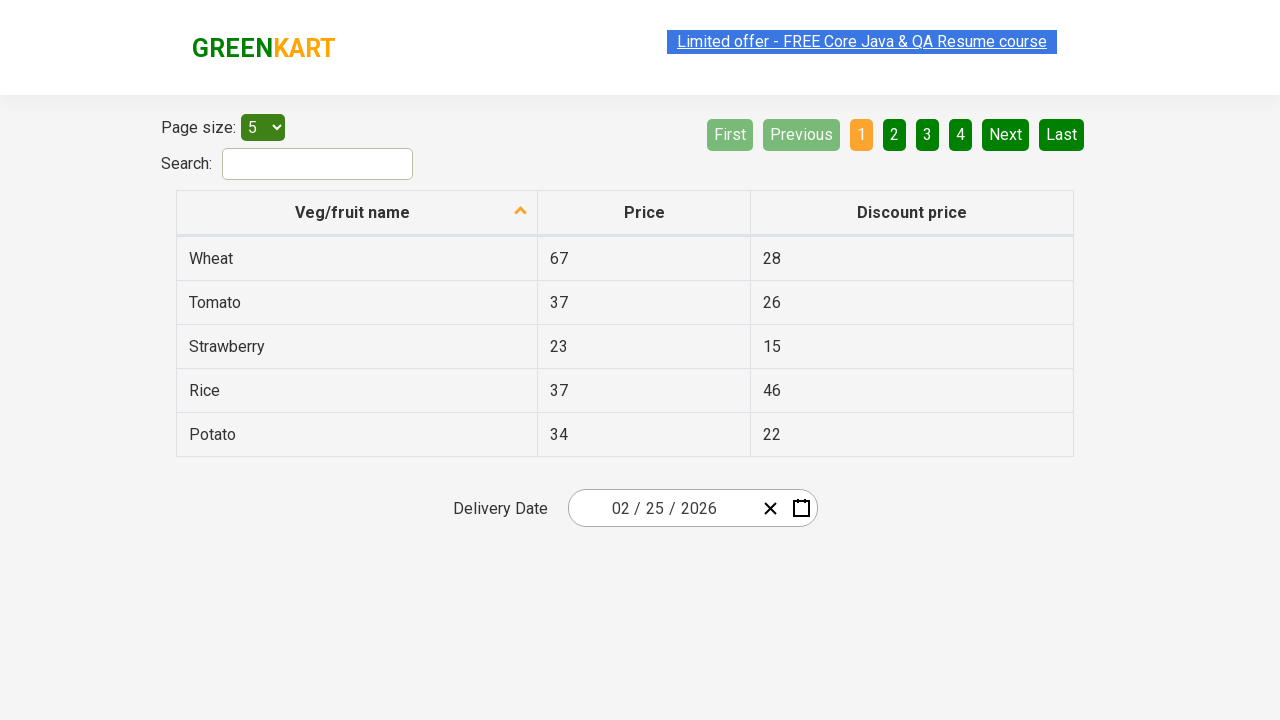

Located Next pagination button
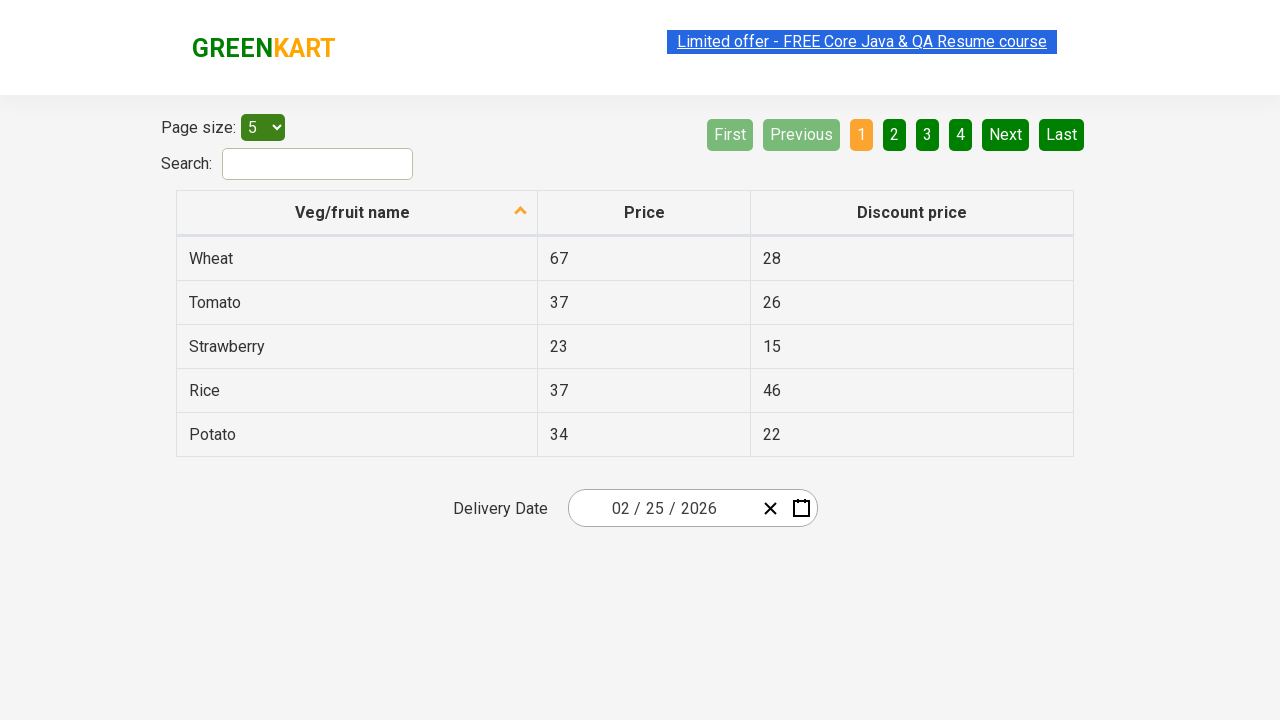

Clicked Next button to go to next page at (1006, 134) on [aria-label='Next']
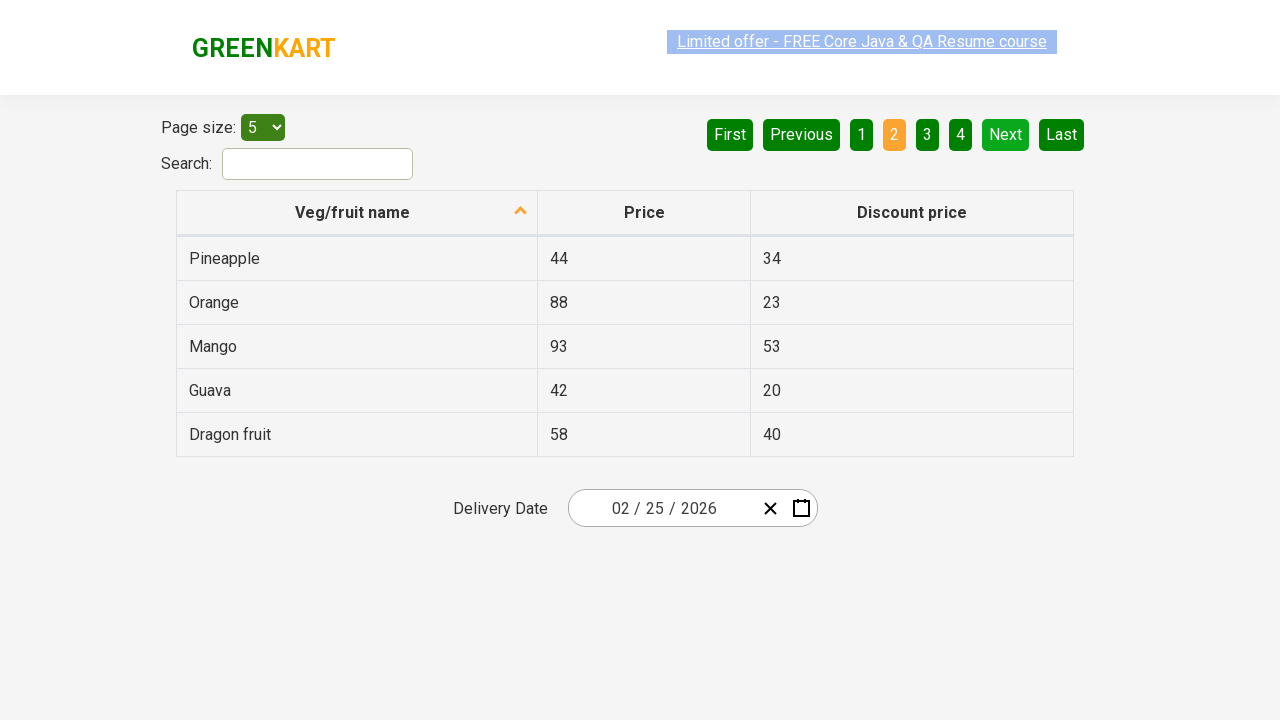

Waited for table to update with next page data
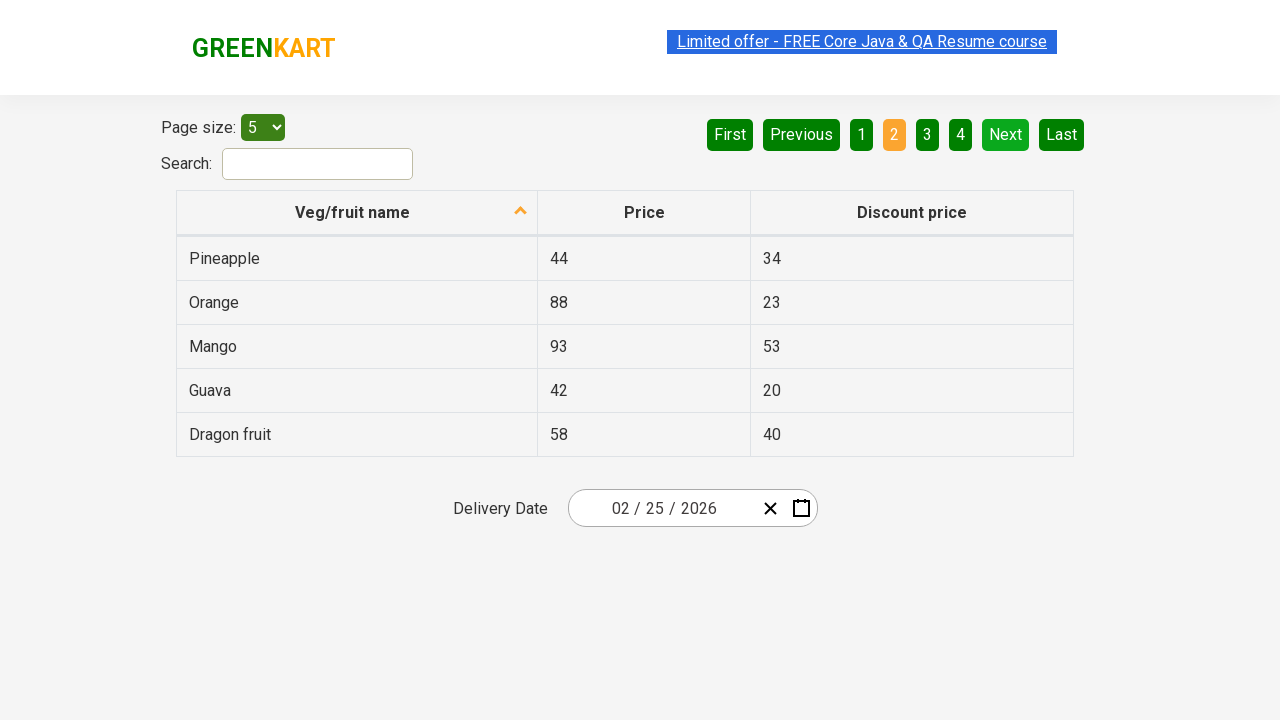

Located all vegetable cells in current table page
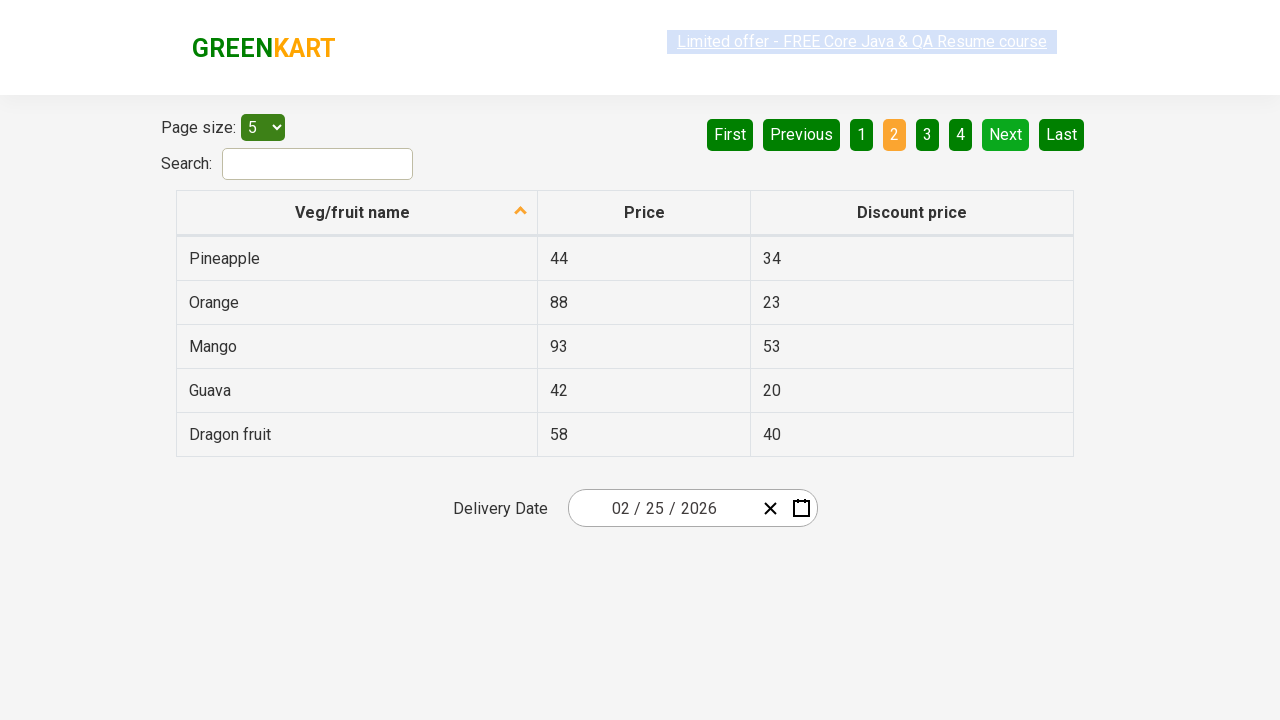

Located Next pagination button
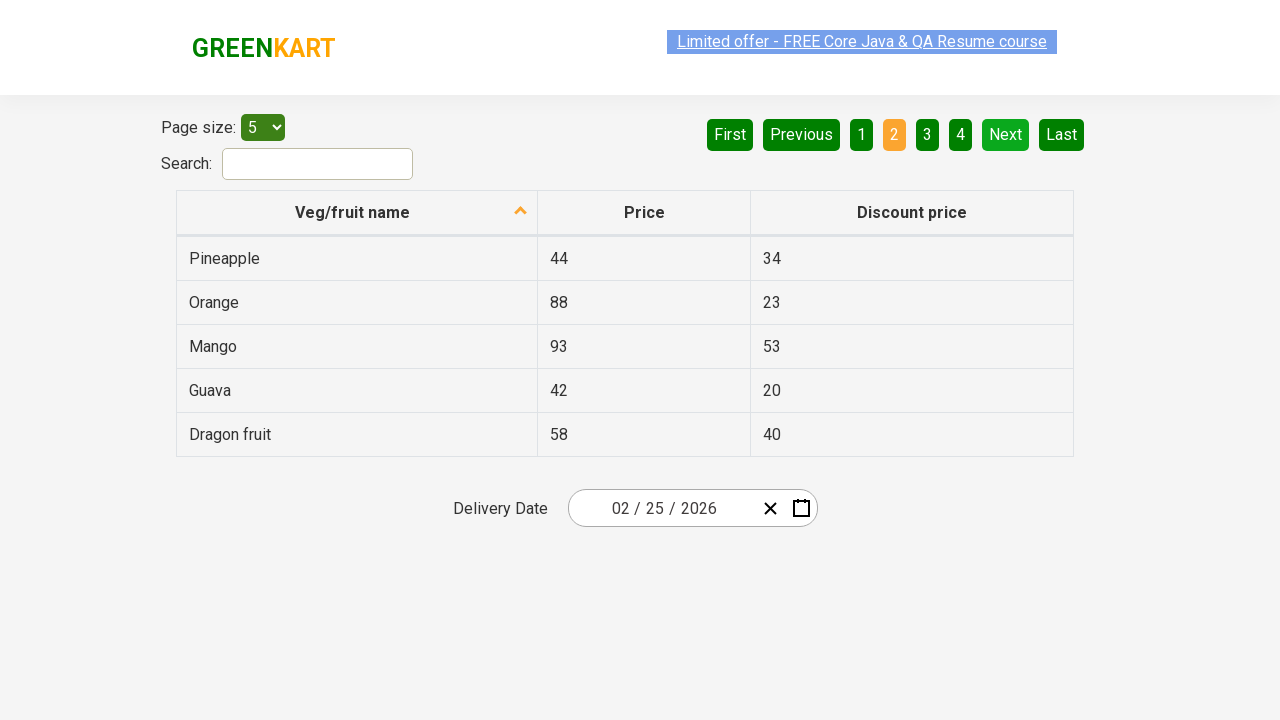

Clicked Next button to go to next page at (1006, 134) on [aria-label='Next']
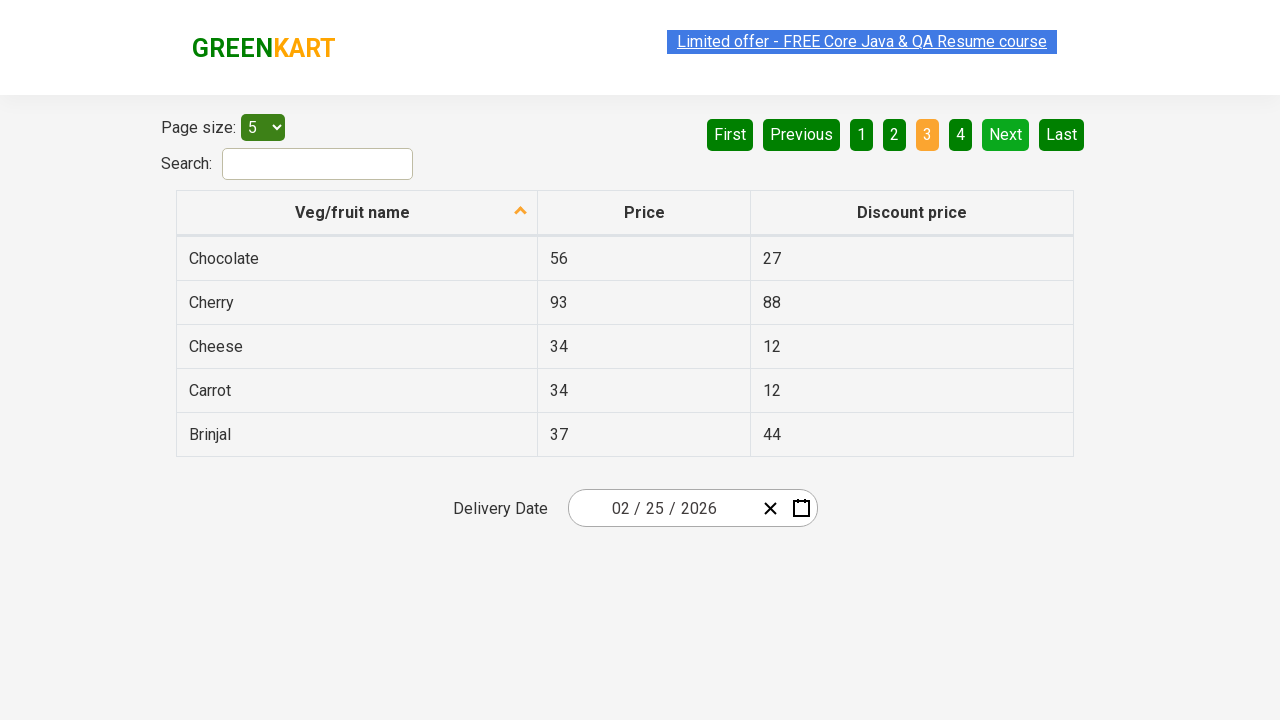

Waited for table to update with next page data
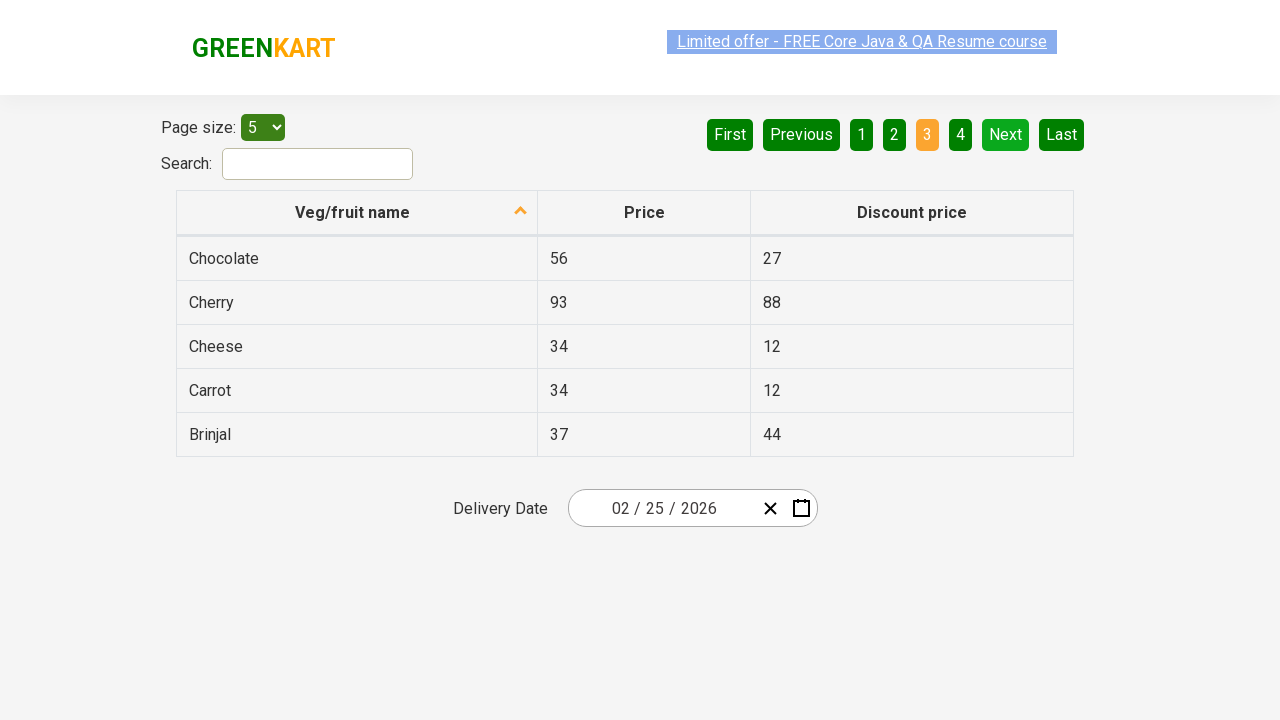

Located all vegetable cells in current table page
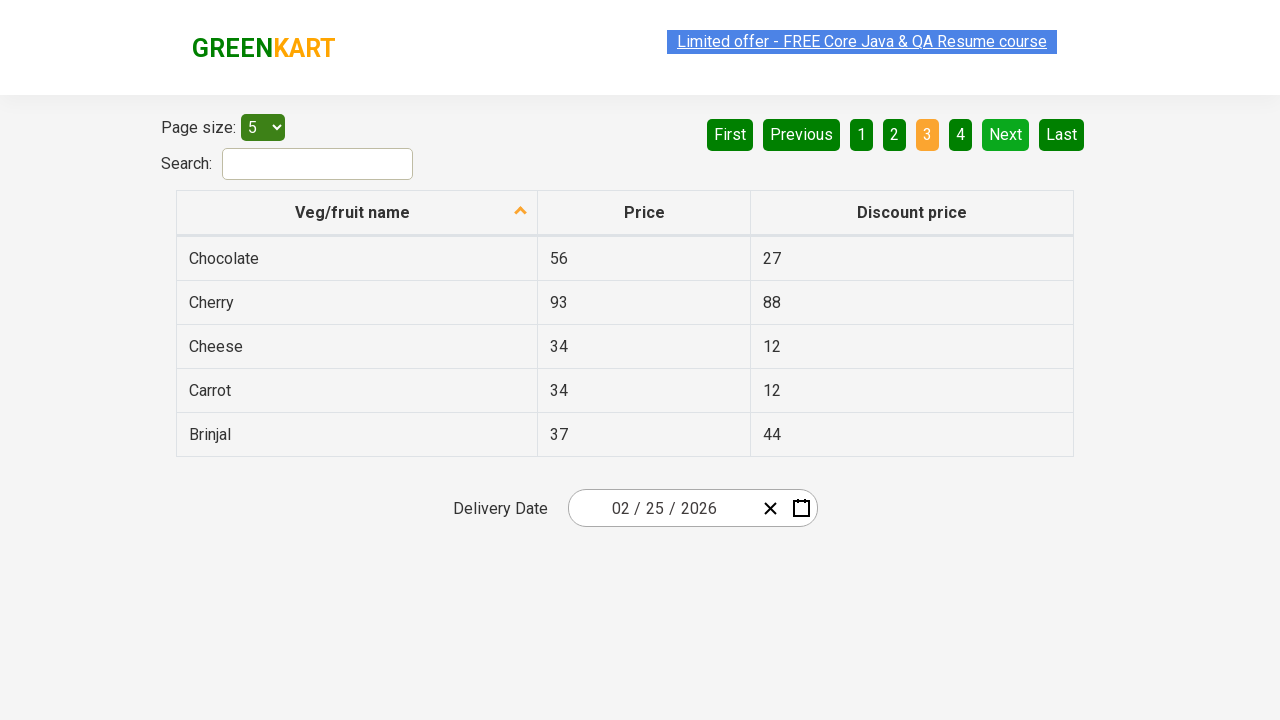

Found Carrot vegetable entry in pricing table
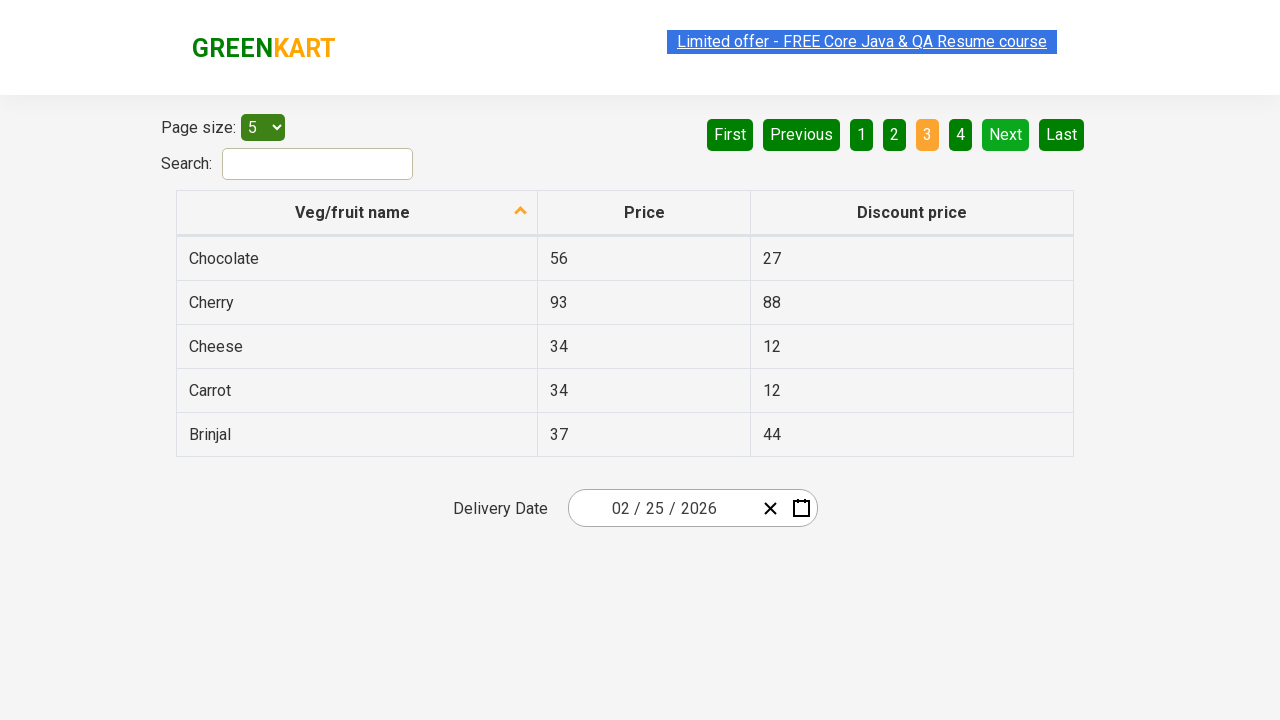

Price cell for Carrot is ready
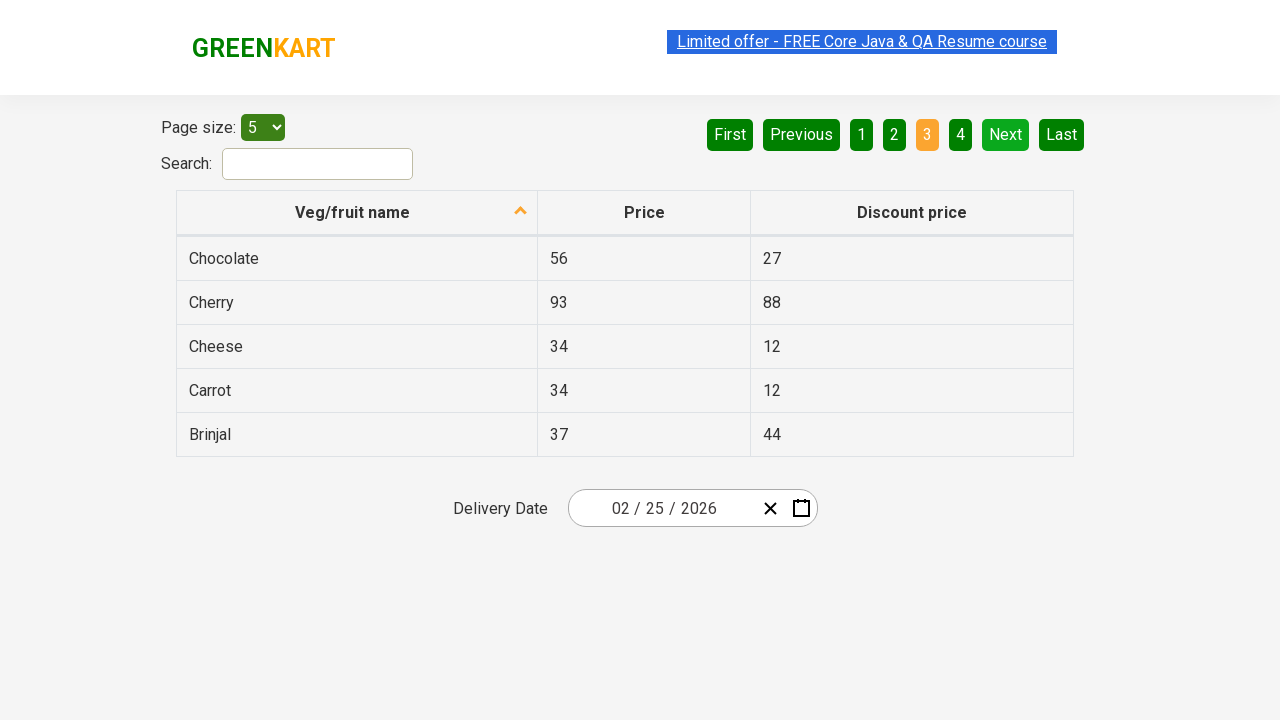

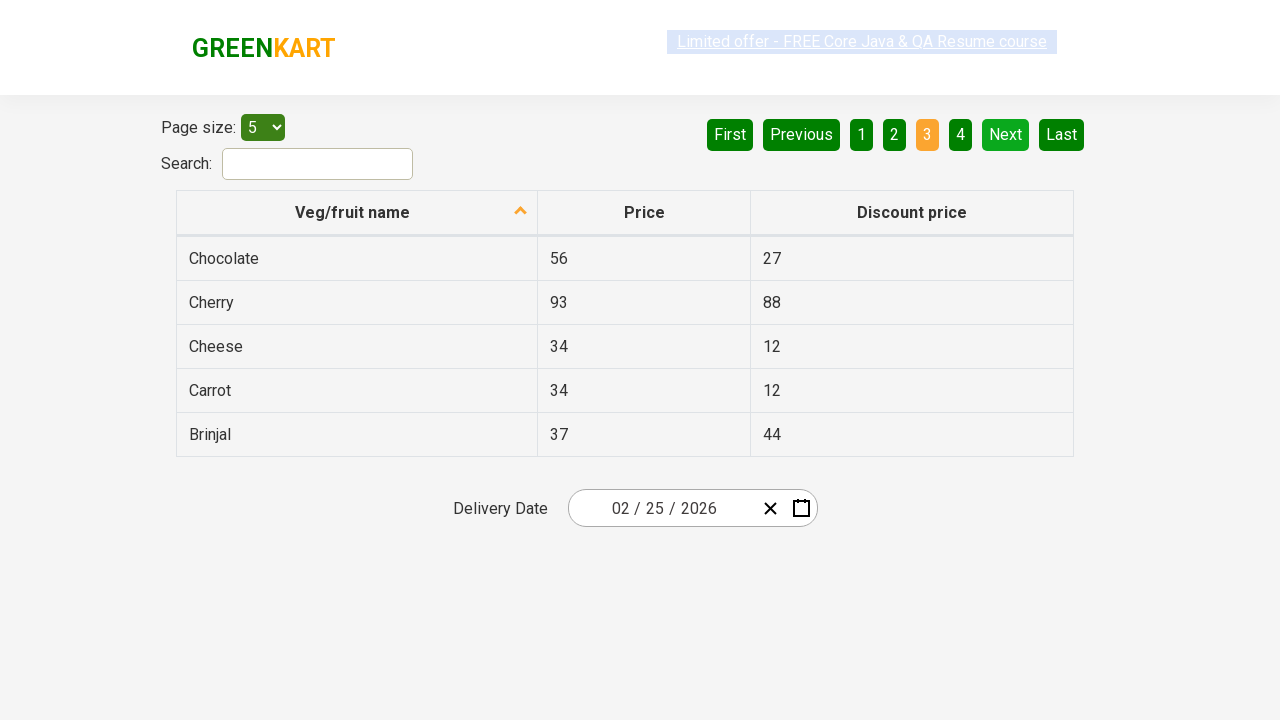